Tests tab/window handling by opening a new tab, switching to it, interacting with elements, and switching back to the original tab

Starting URL: https://v1.training-support.net/selenium/tab-opener

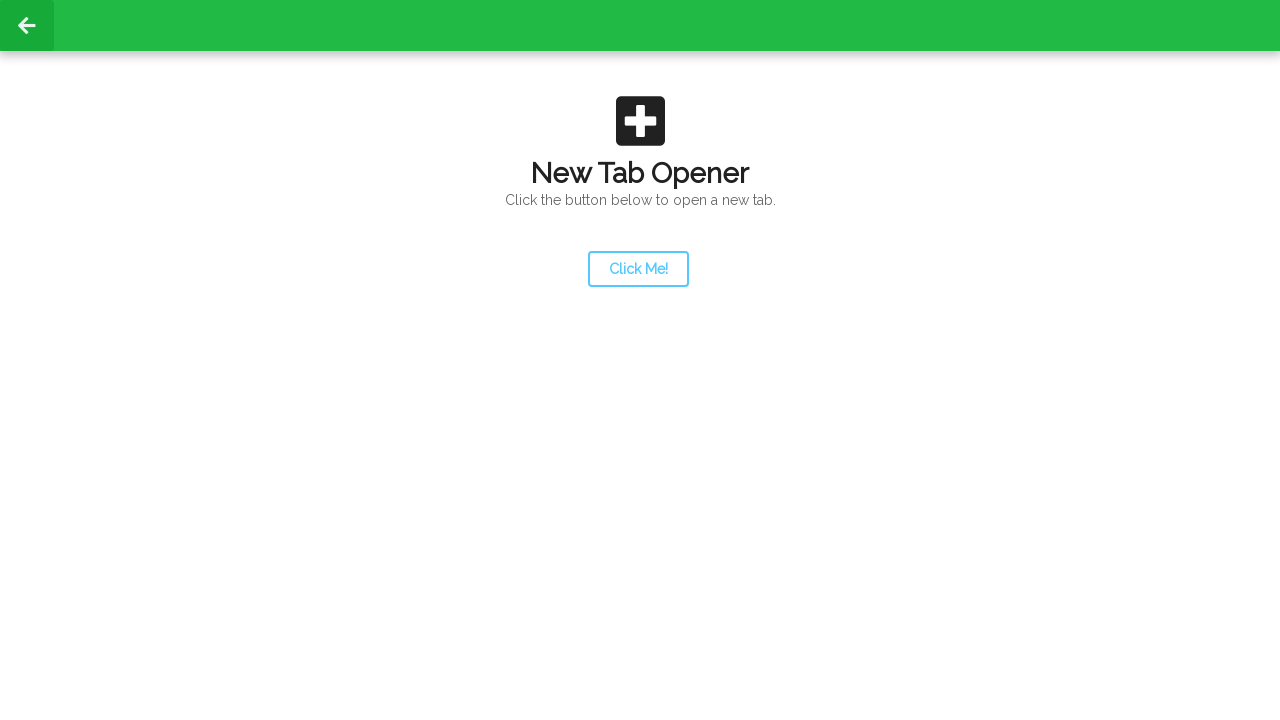

Clicked launcher button to open new tab at (638, 269) on #launcher
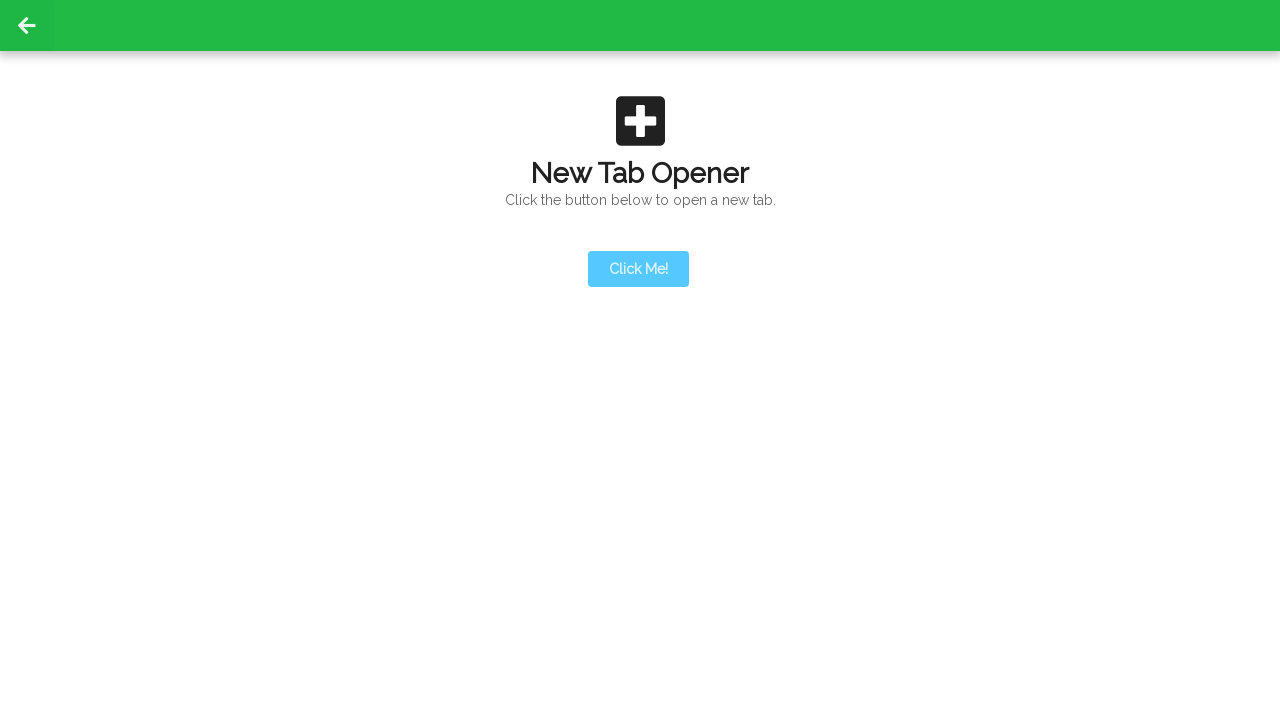

New tab opened and captured at (638, 269) on #launcher
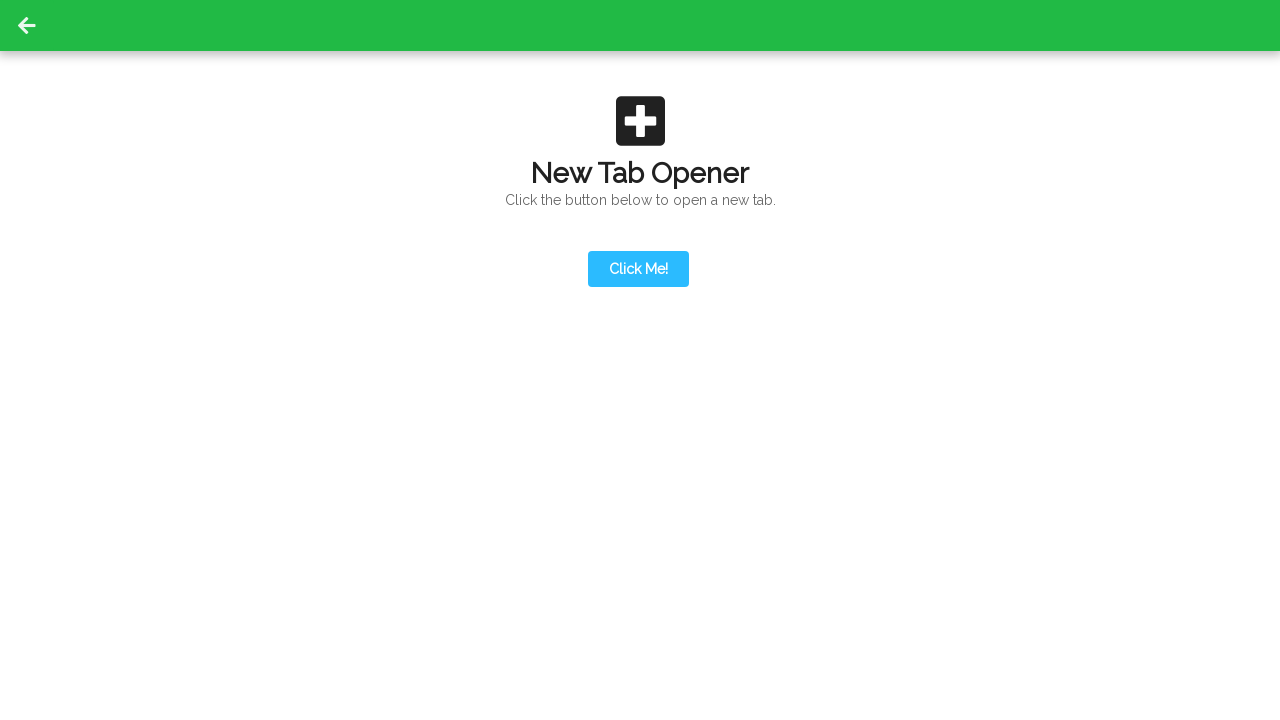

Switched to new tab
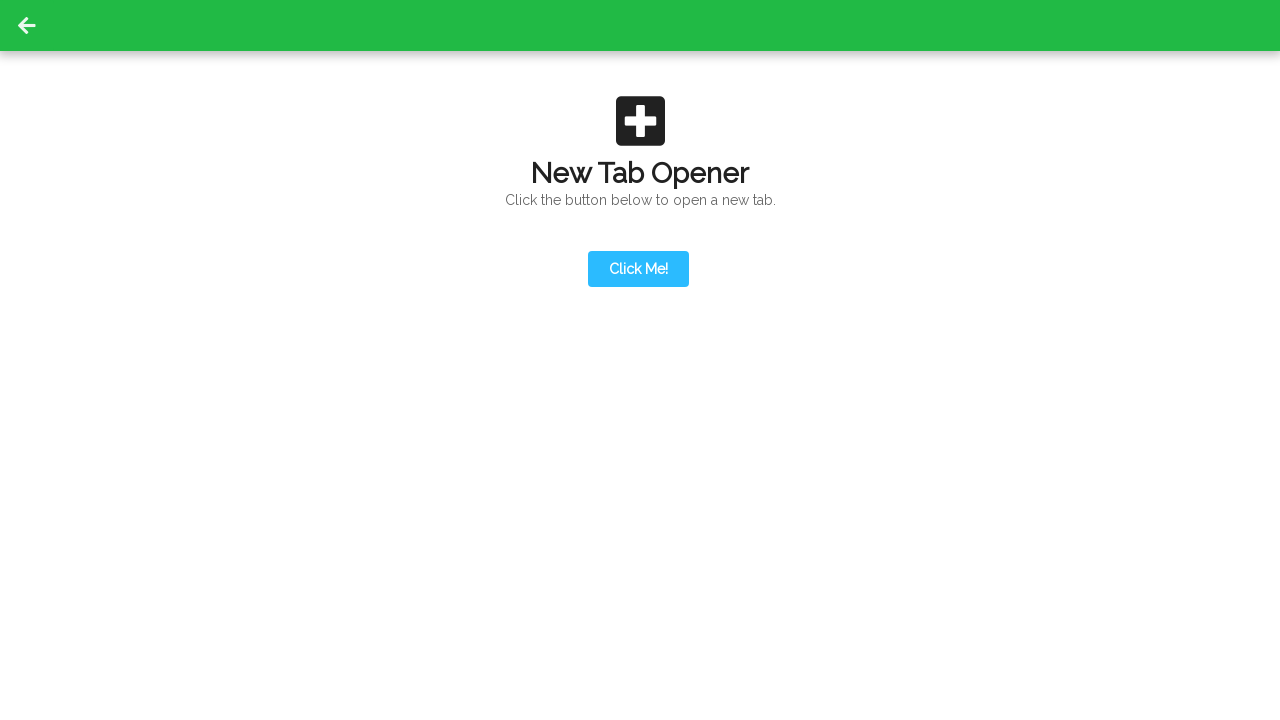

New tab loaded completely
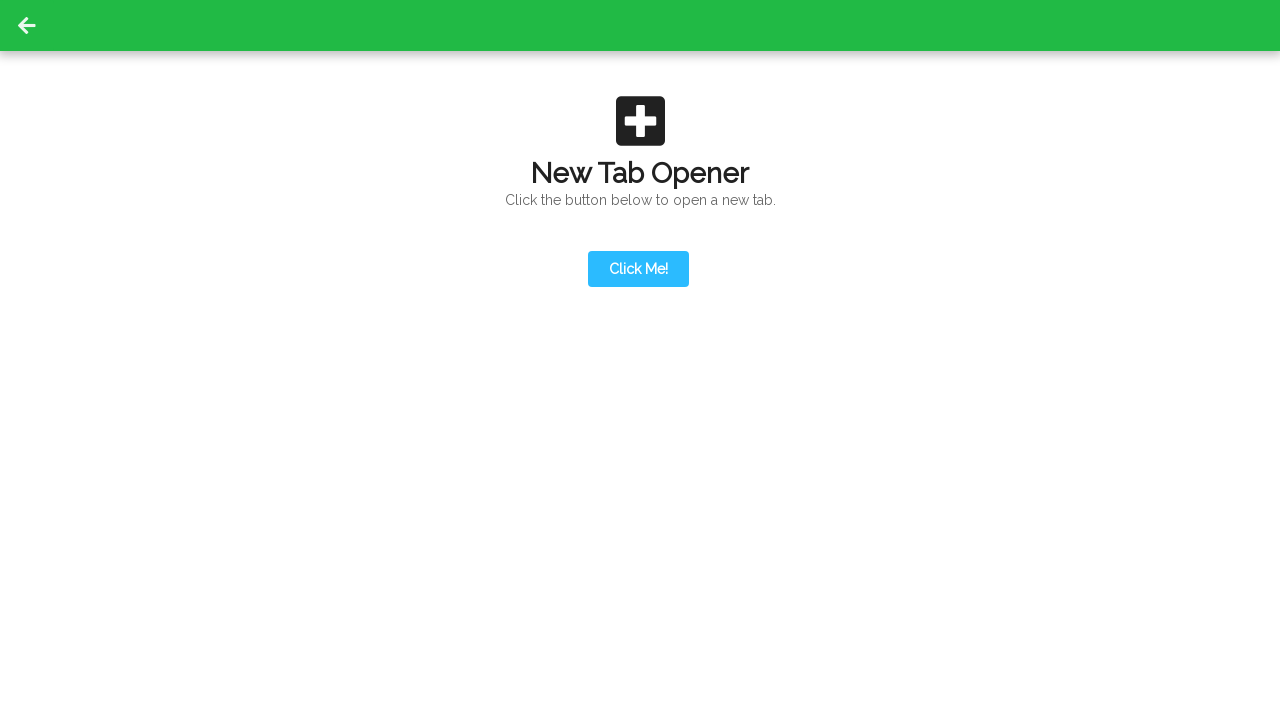

Clicked action button in new tab at (638, 190) on #actionButton
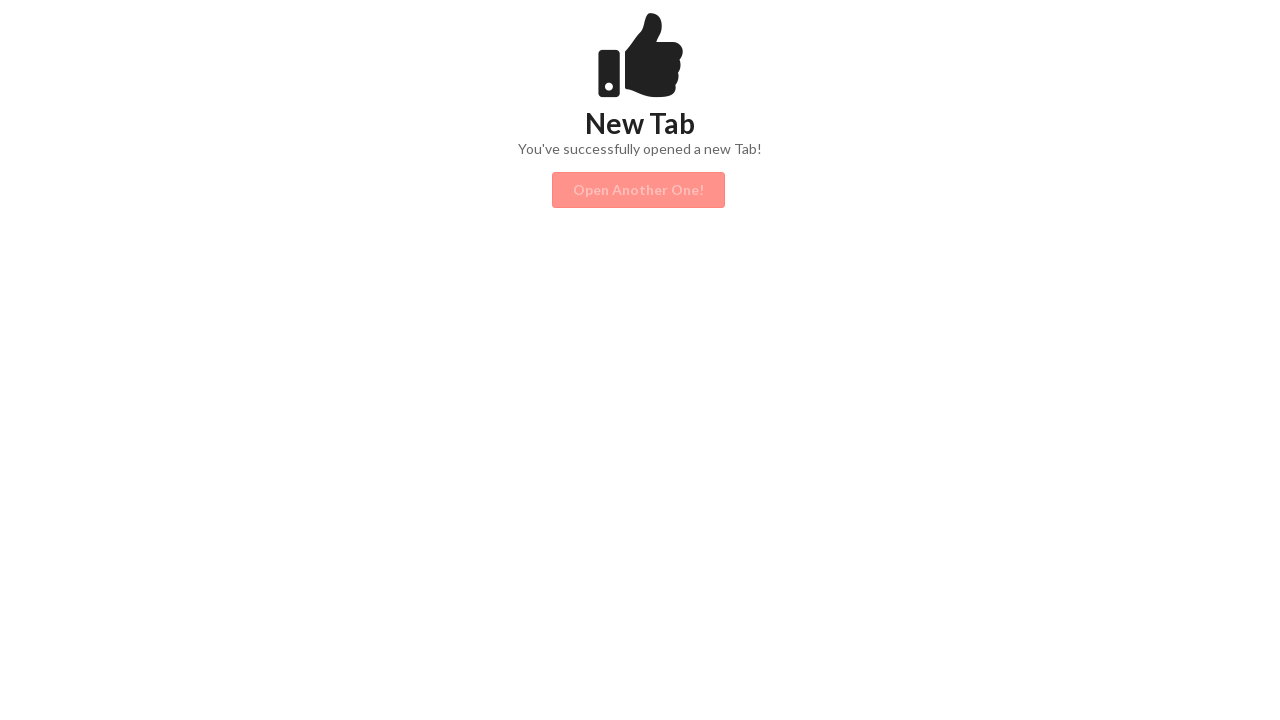

Closed new tab and switched back to original tab
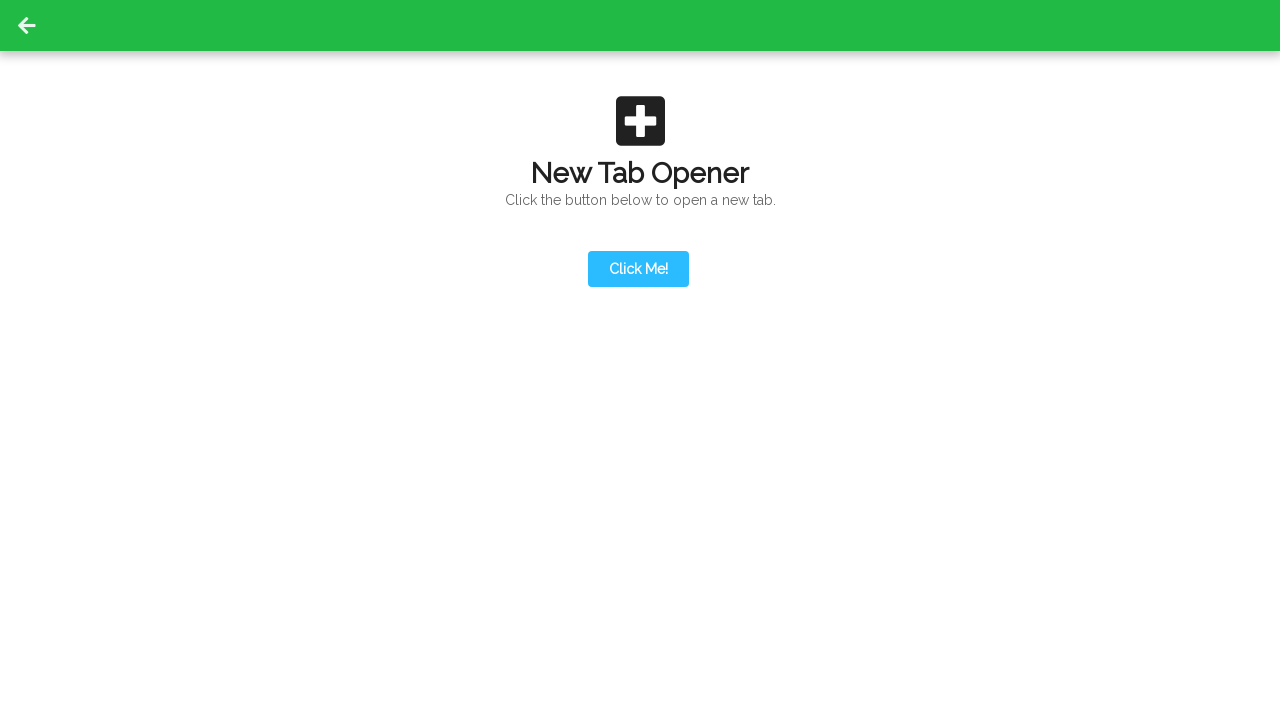

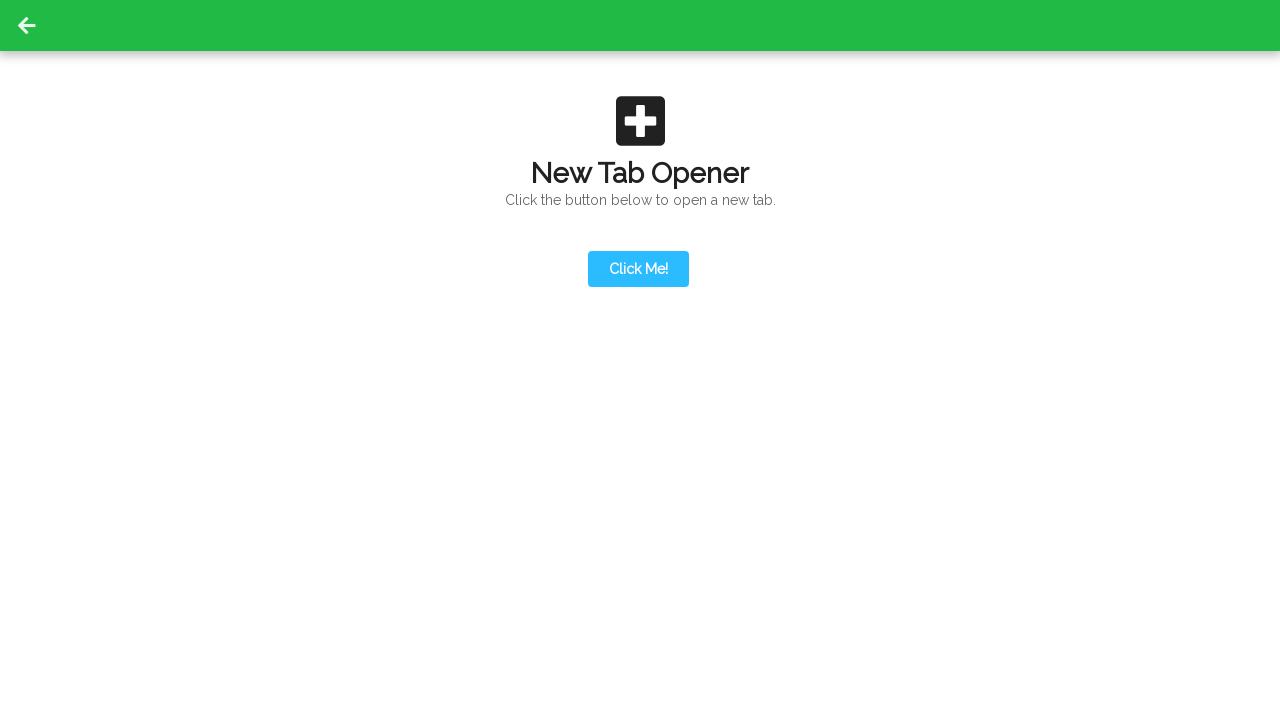